Tests product filtering functionality on an e-commerce demo site by selecting Apple and Samsung brand filters and verifying the filtered product count

Starting URL: https://bstackdemo.com

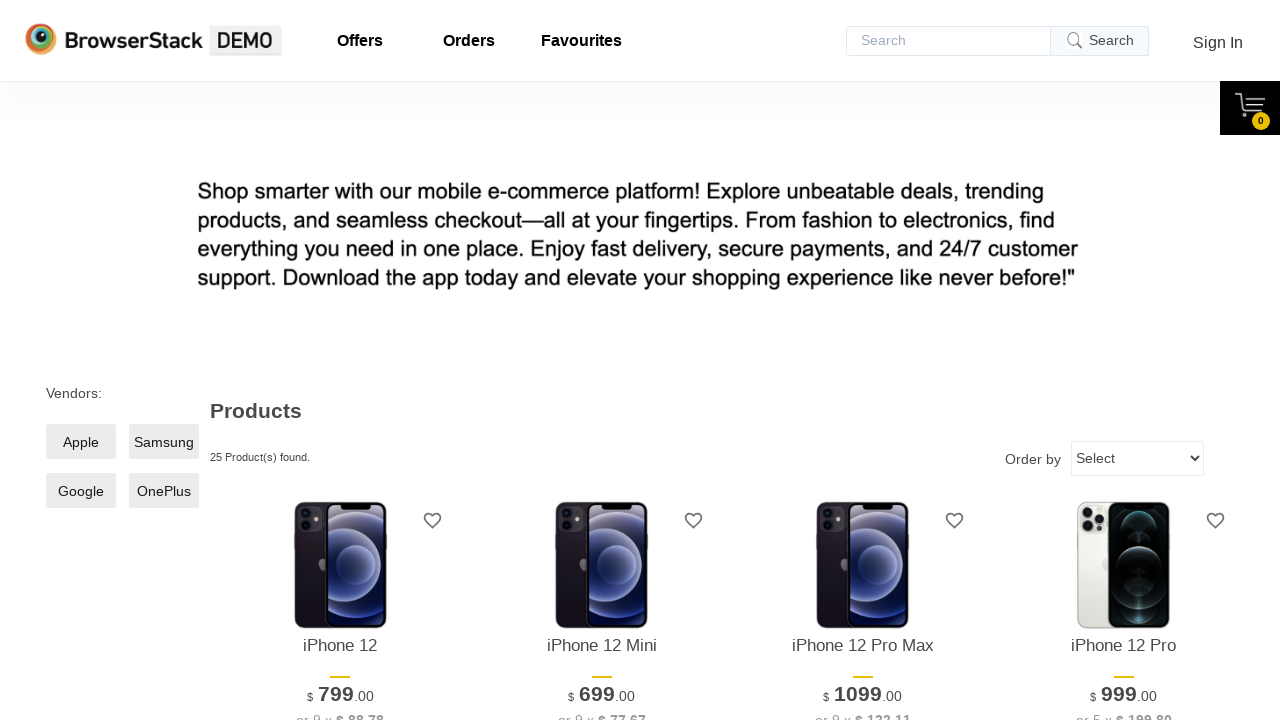

Waited for products to load on the e-commerce demo site
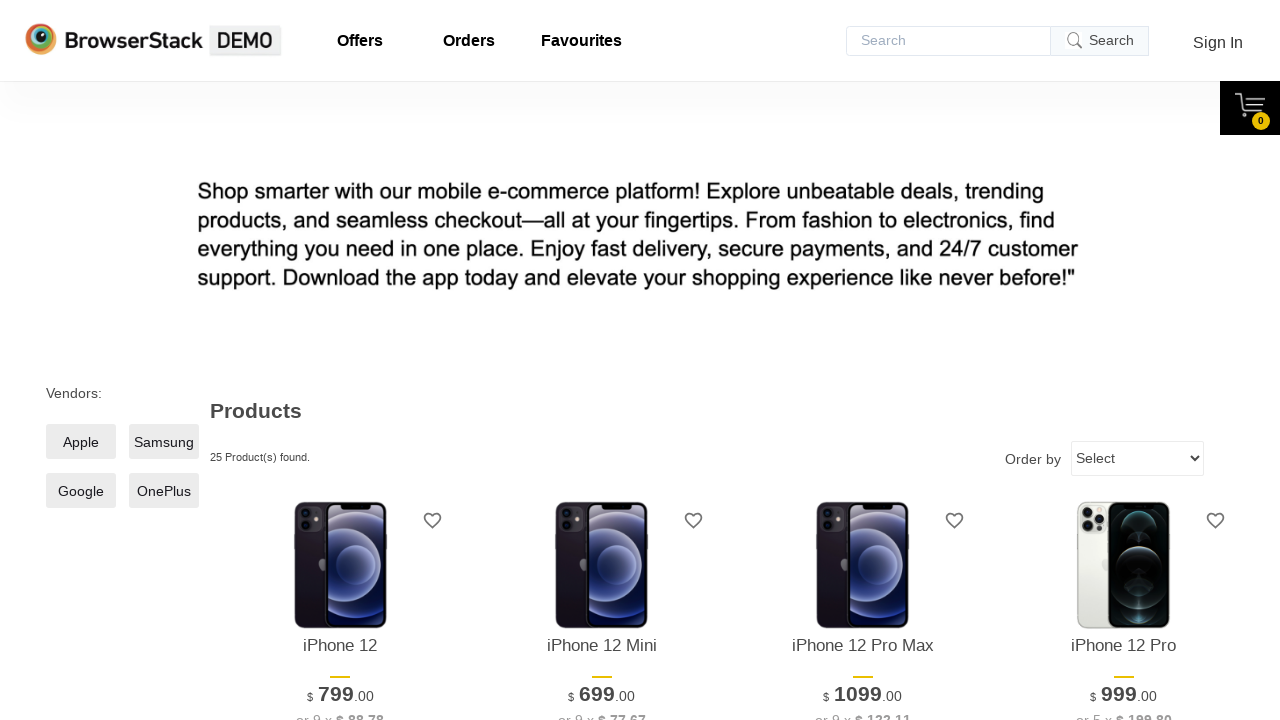

Clicked on Apple brand filter at (81, 442) on input[value='Apple'] + span
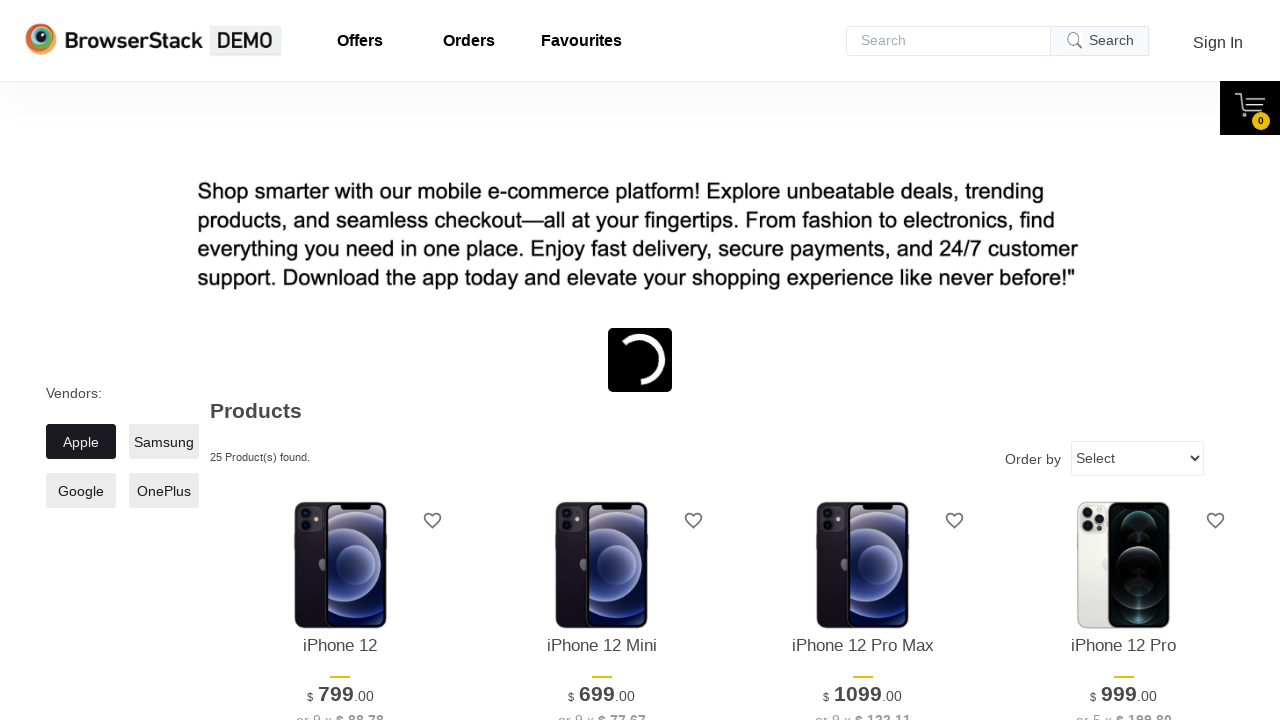

Clicked on Samsung brand filter at (164, 442) on input[value='Samsung'] + span
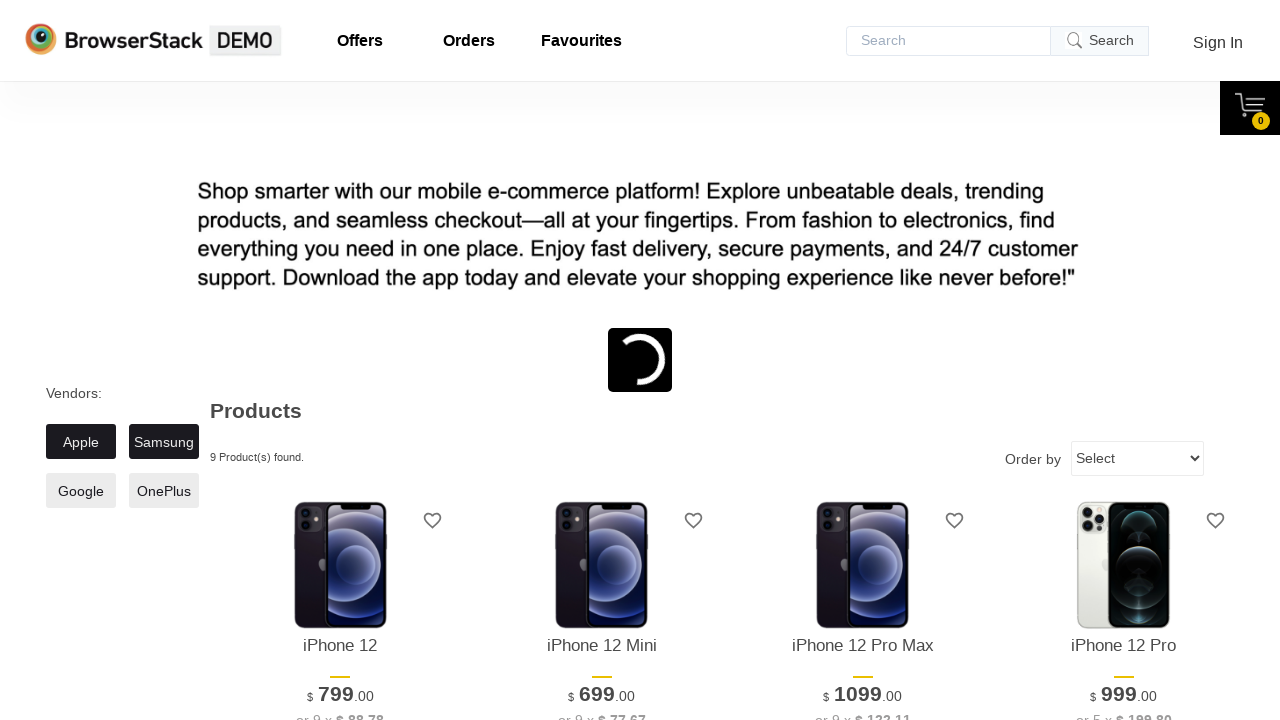

Waited for filters to be applied and products to update
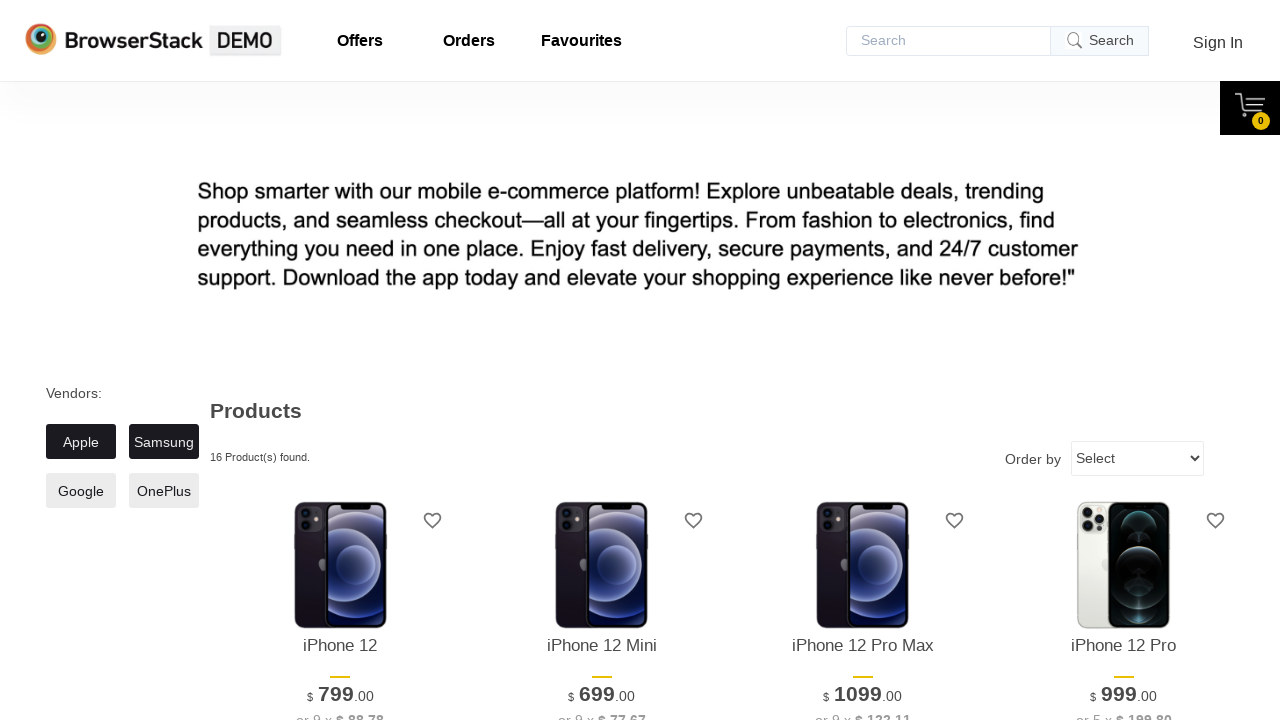

Verified filtered products are displayed for Apple and Samsung brands
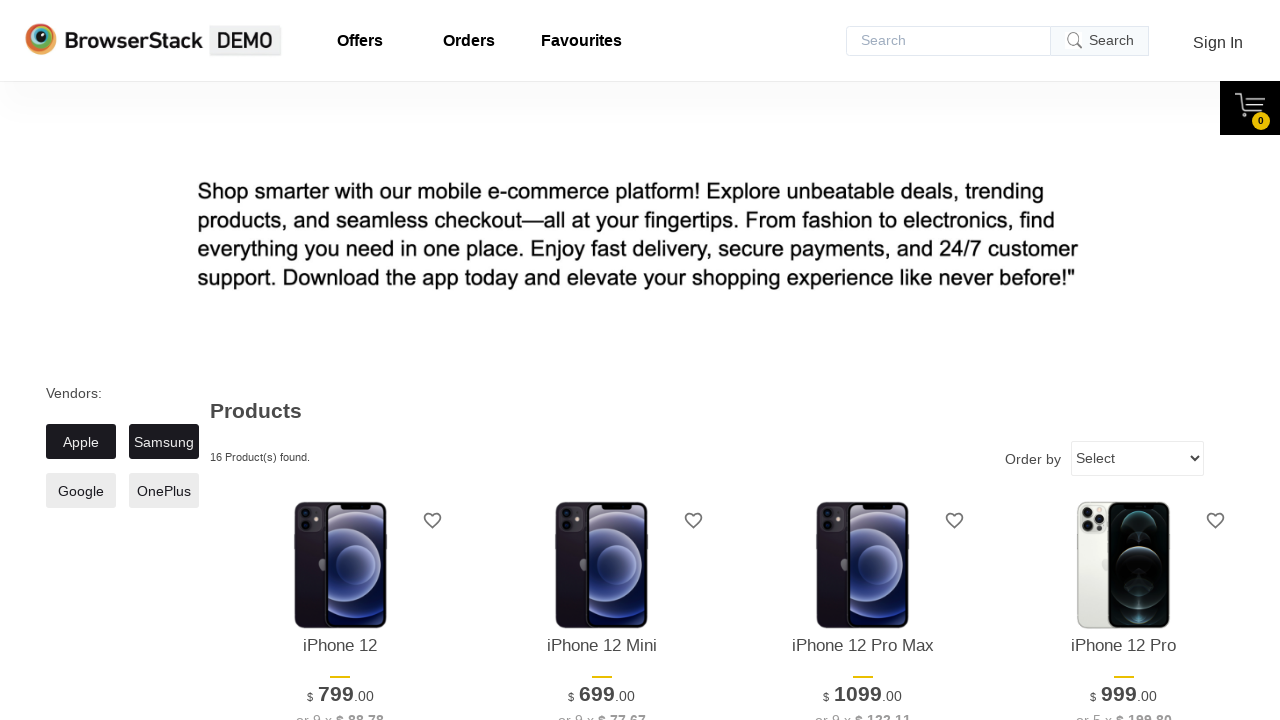

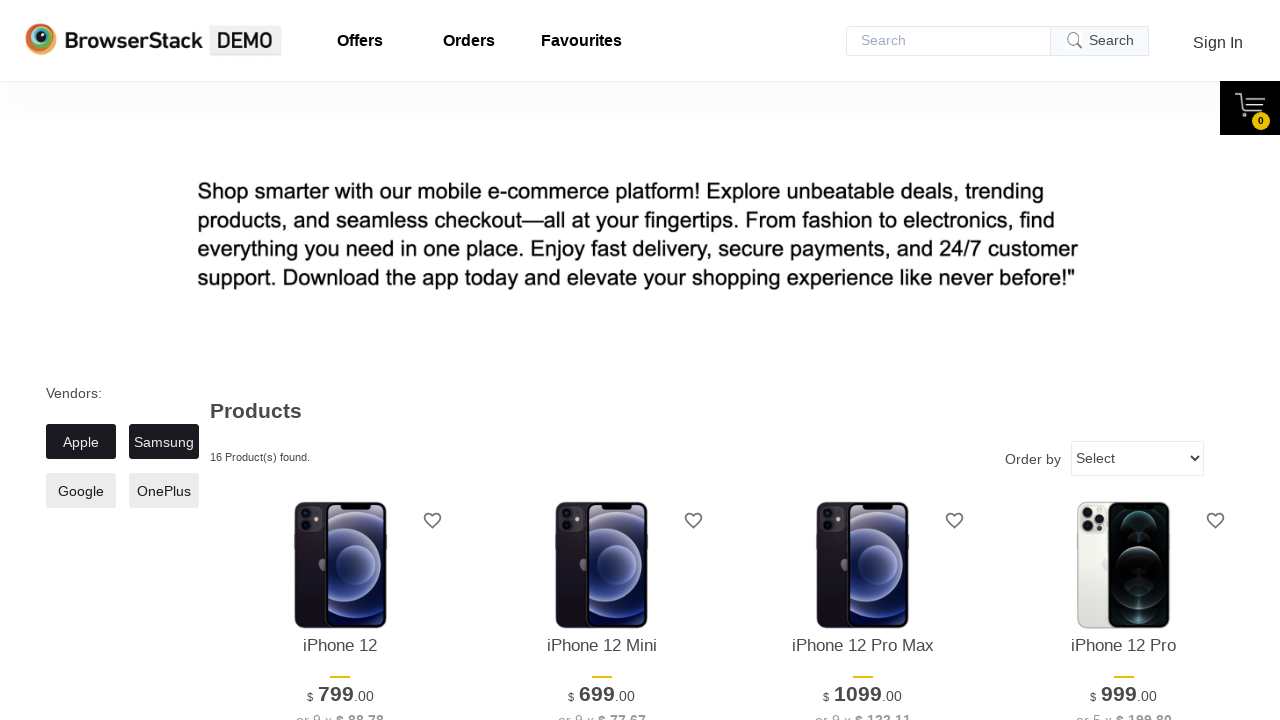